Tests window handling functionality by clicking a link that opens a new window, switching to the child window to read content, and then switching back to the parent window

Starting URL: https://the-internet.herokuapp.com/

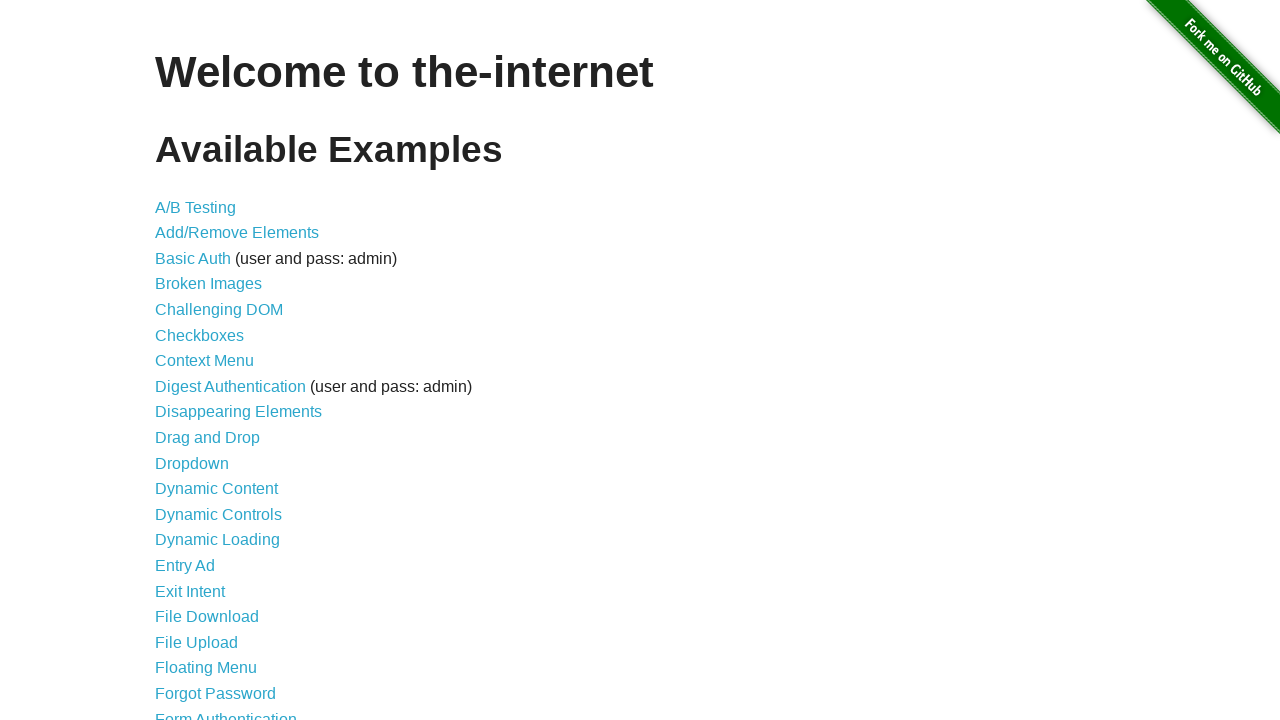

Clicked on 'Multiple Windows' link at (218, 369) on a[href='/windows']
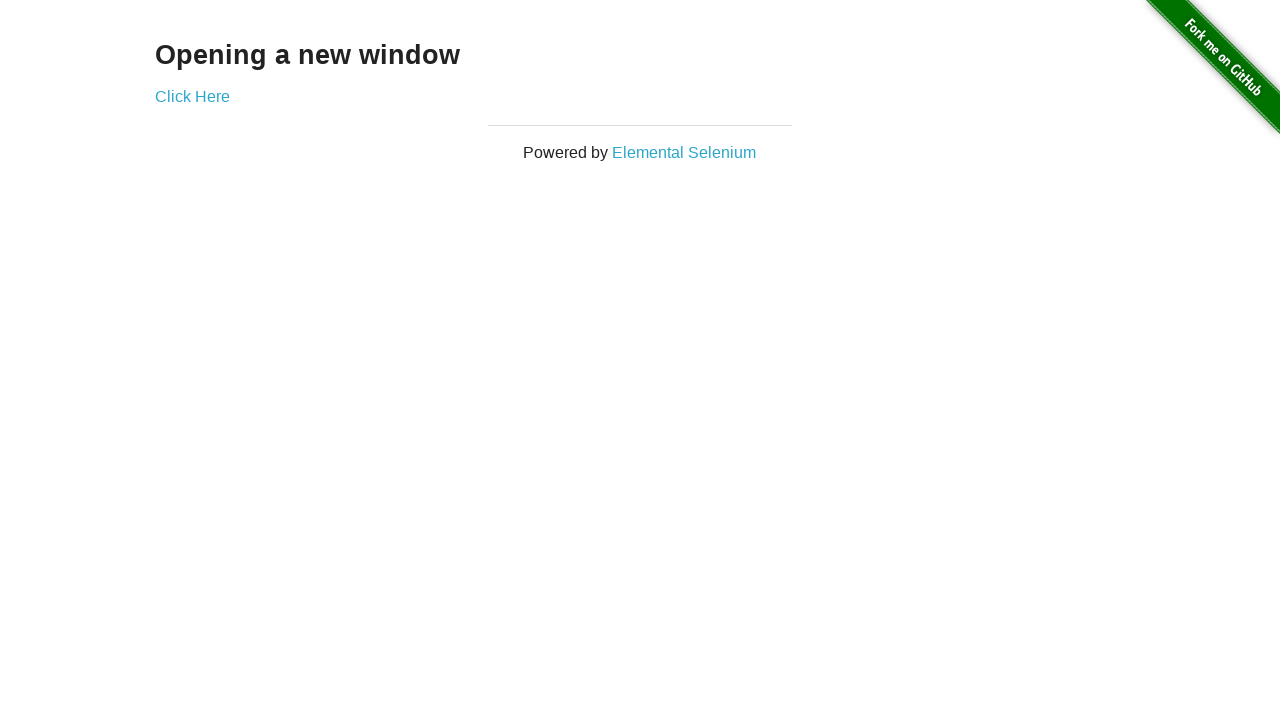

Clicked link that opens new window at (192, 96) on a[target='_blank']
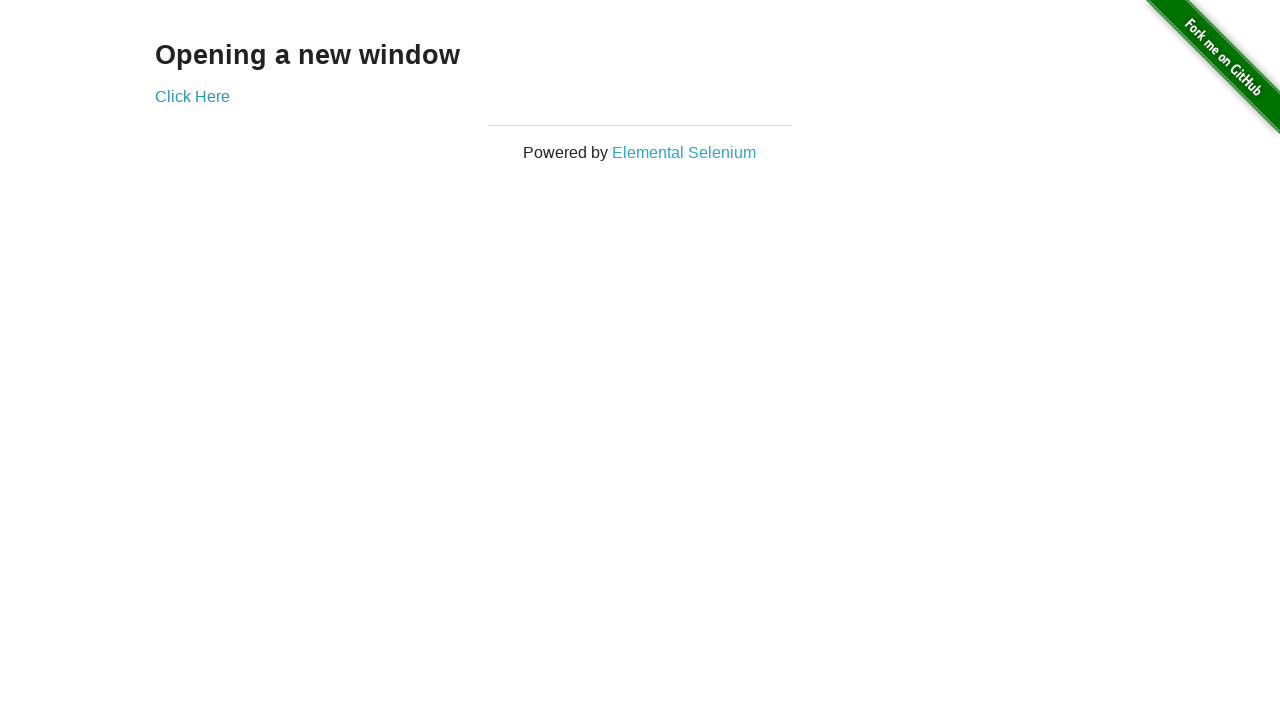

Captured new child window/page
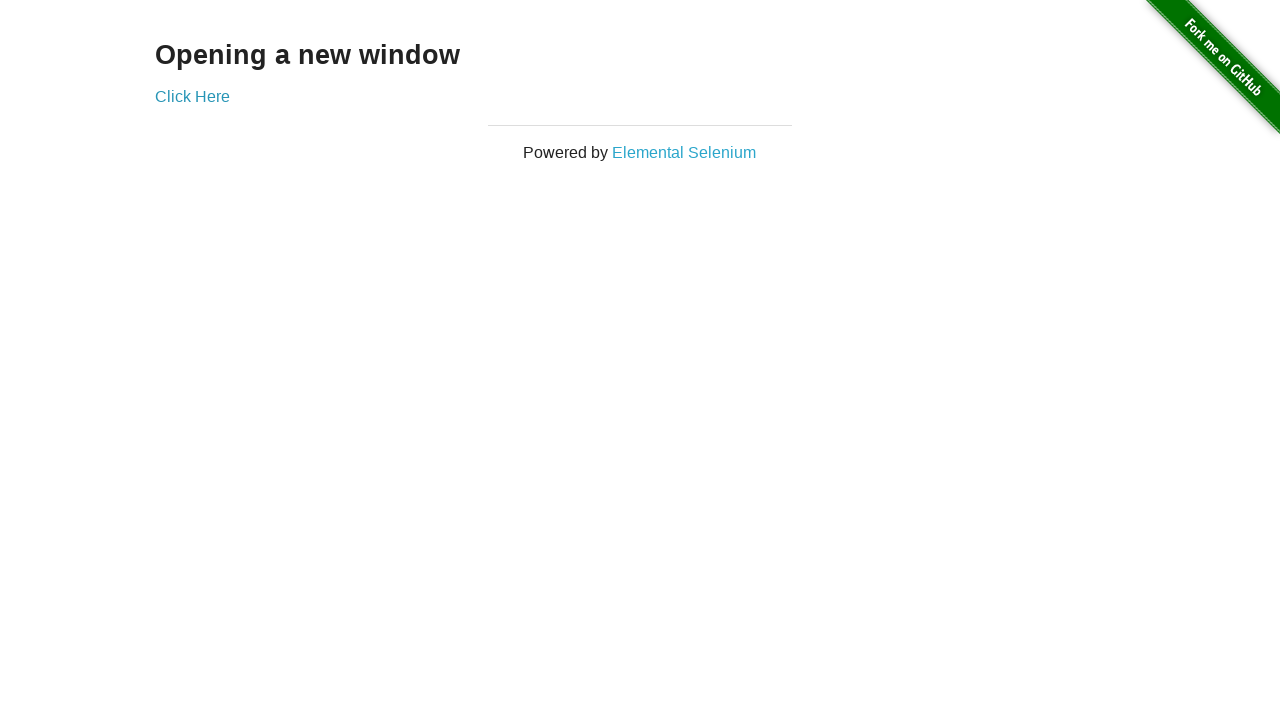

Waited for h3 heading to load in child window
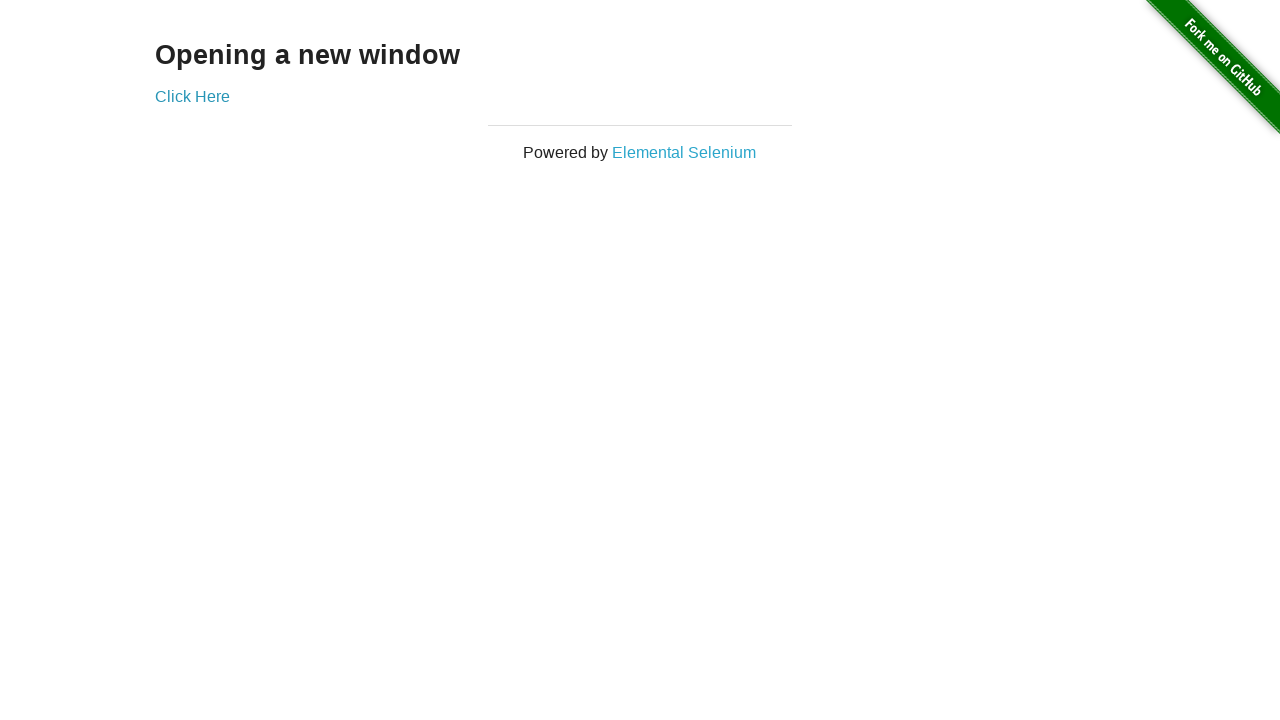

Retrieved h3 heading text from child window: New Window
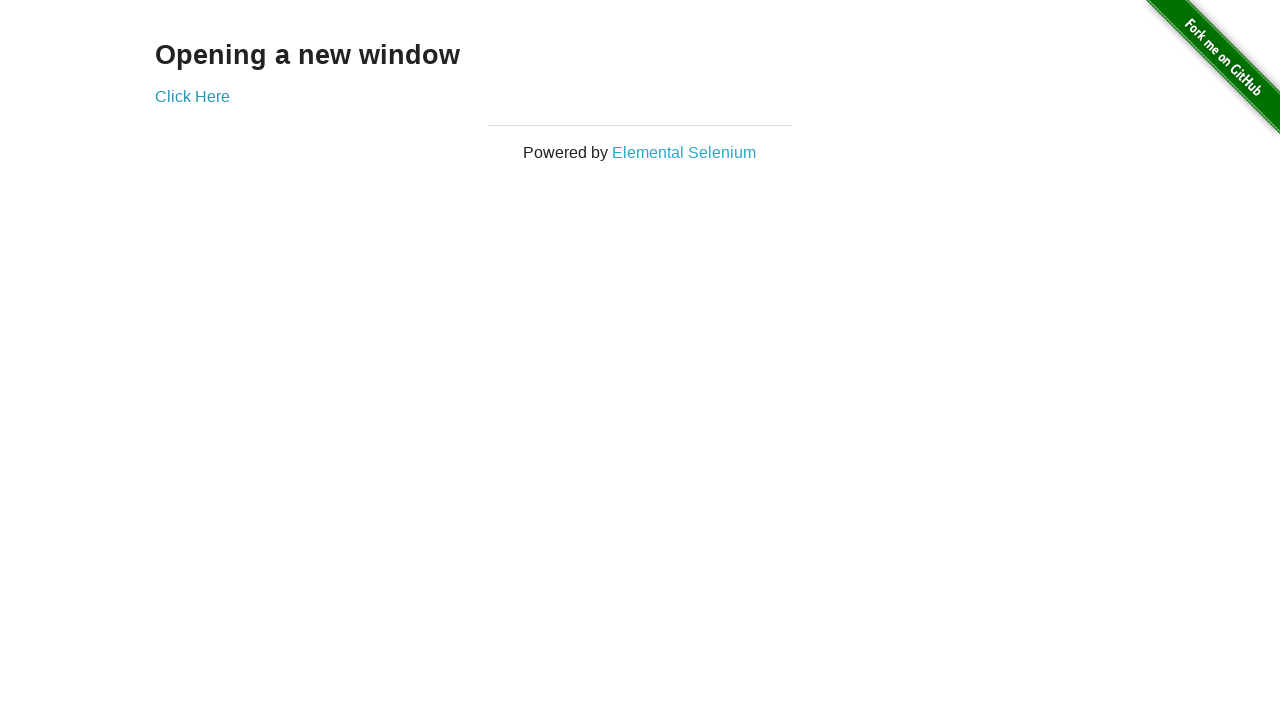

Closed child window
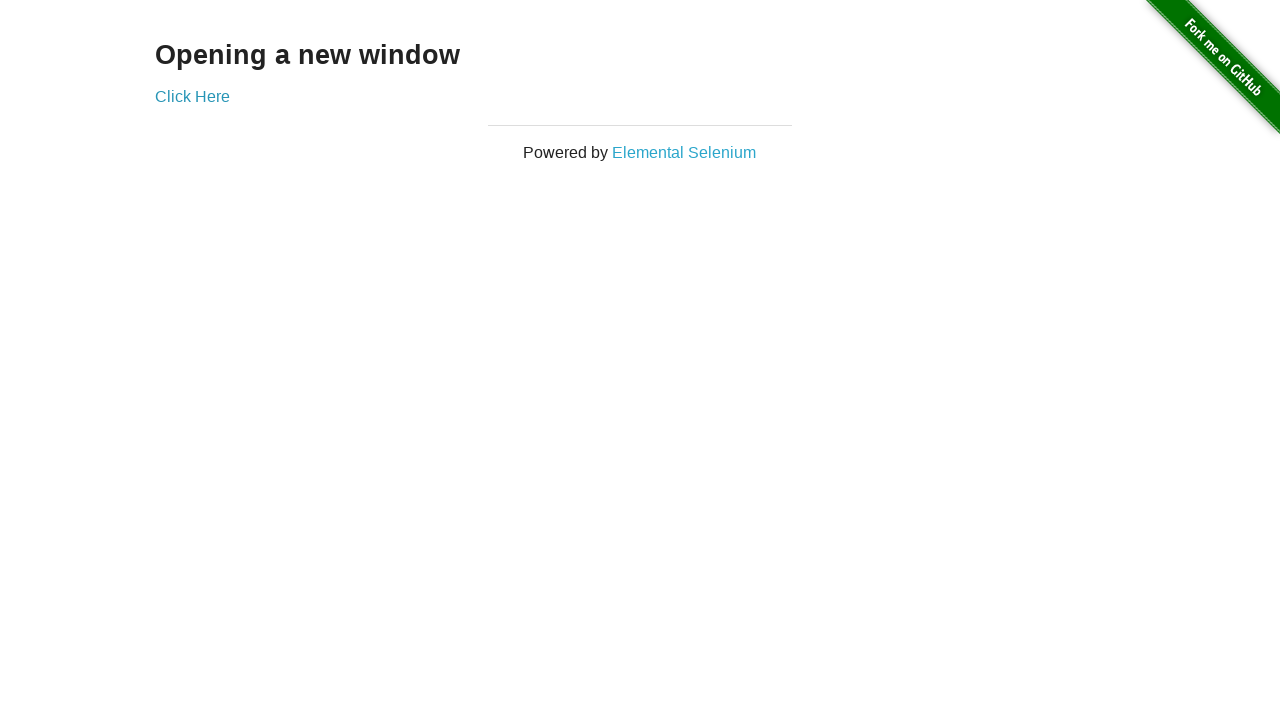

Verified parent window is active and link element is present
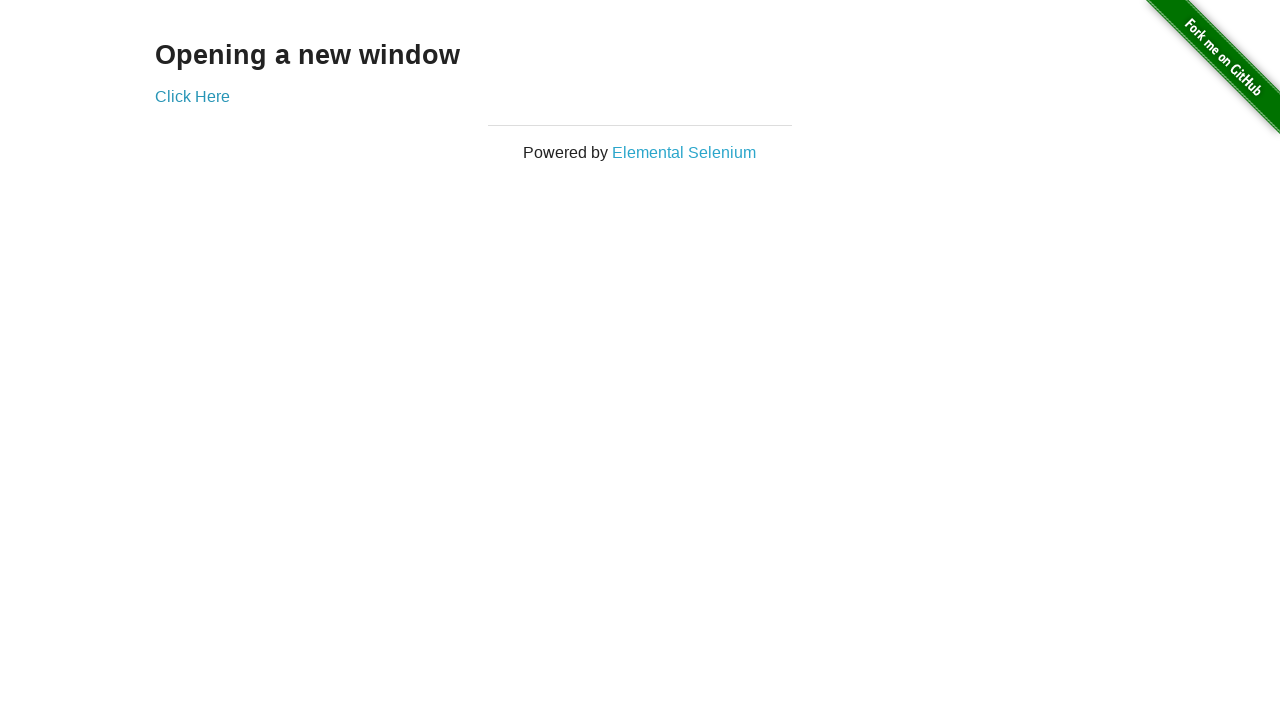

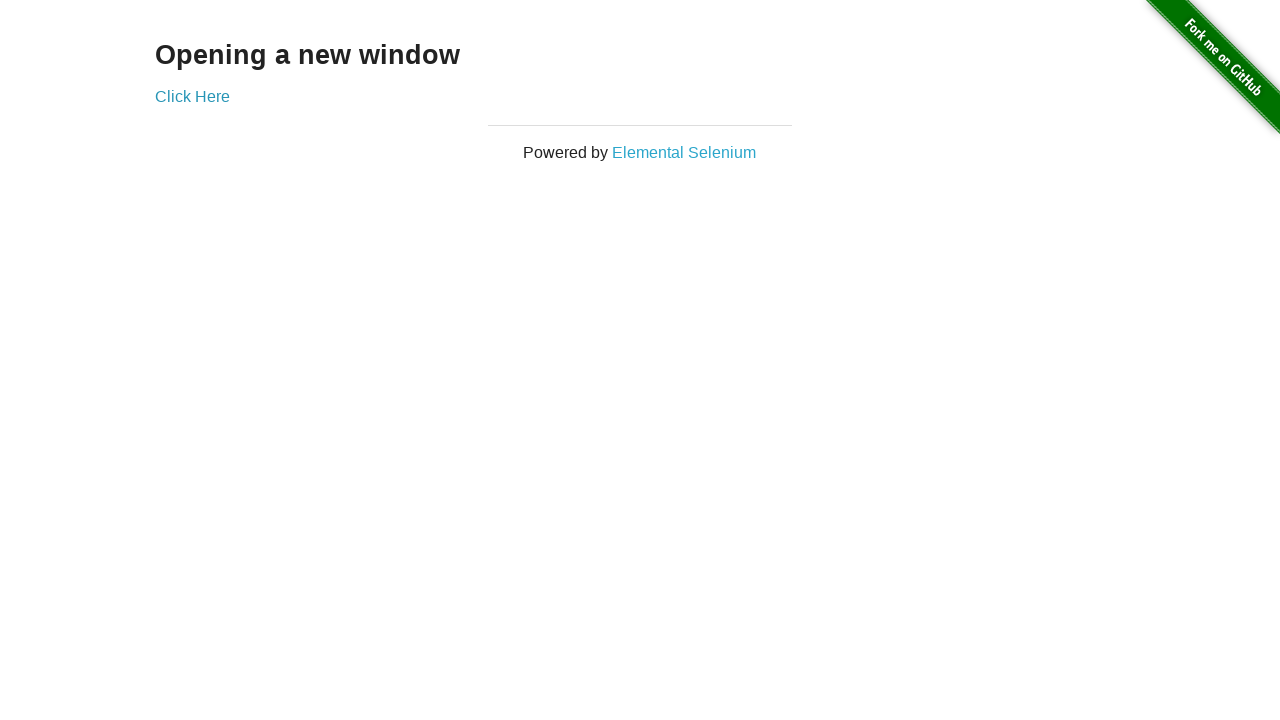